Solves a math captcha by extracting a value from an element attribute, calculating the result, filling the answer field, and submitting the form with checkbox and radio button selections

Starting URL: http://suninjuly.github.io/get_attribute.html

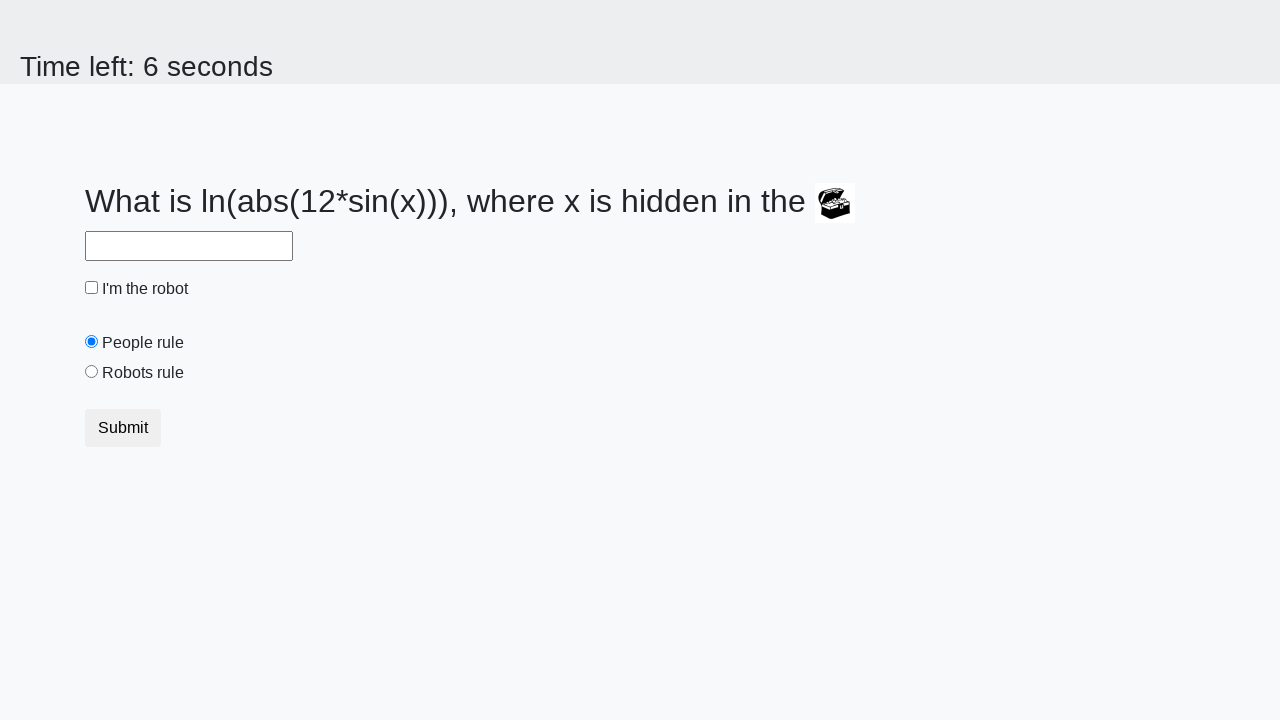

Located the treasure element
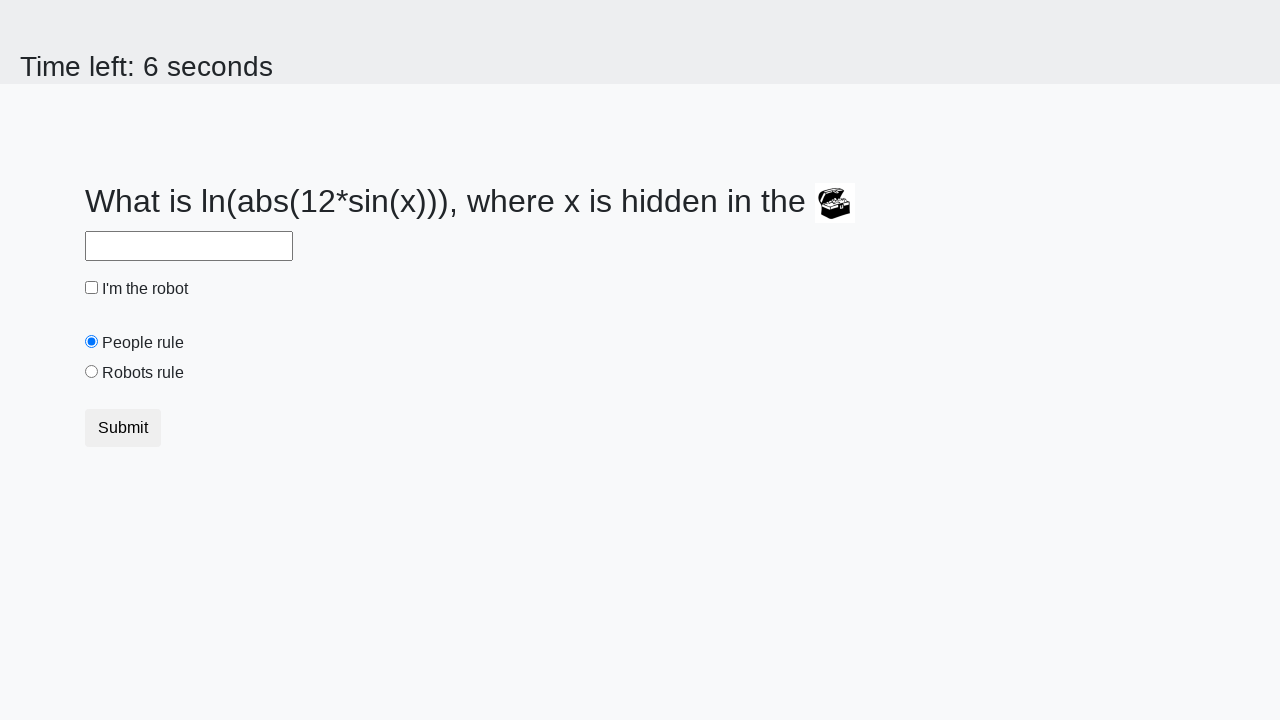

Extracted valuex attribute from treasure element: 29
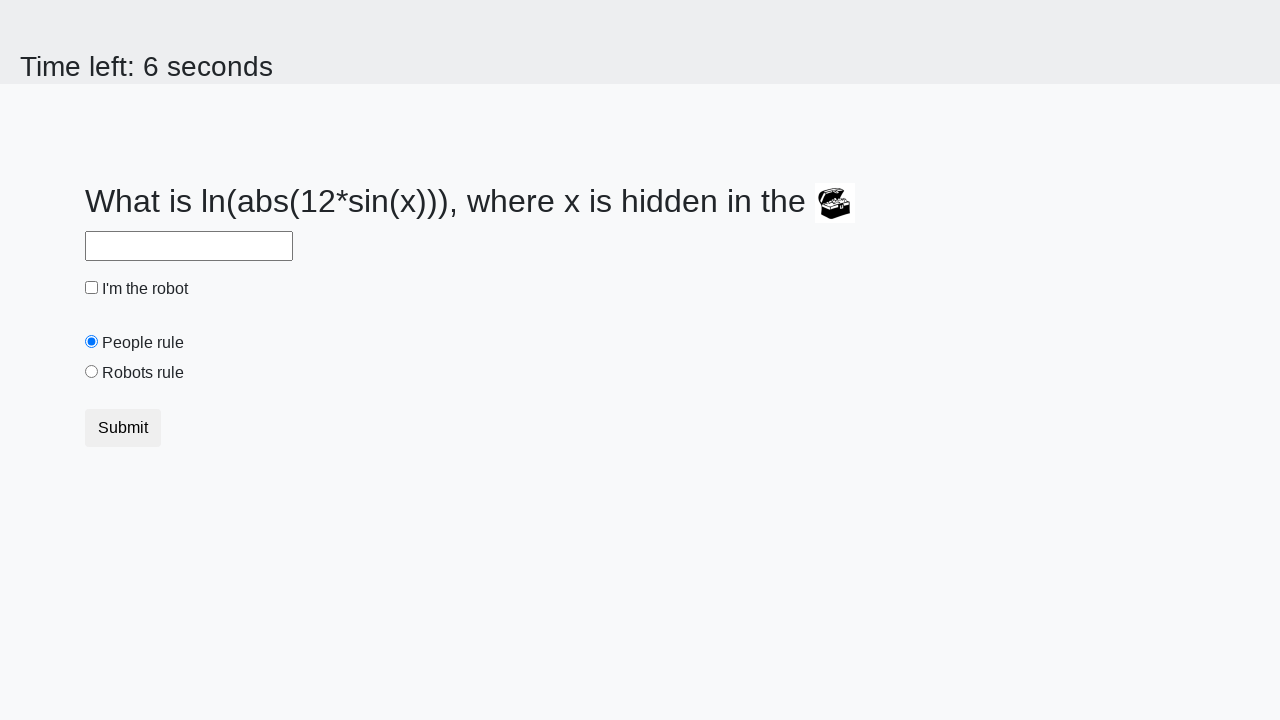

Calculated math formula result: 2.07488198901955
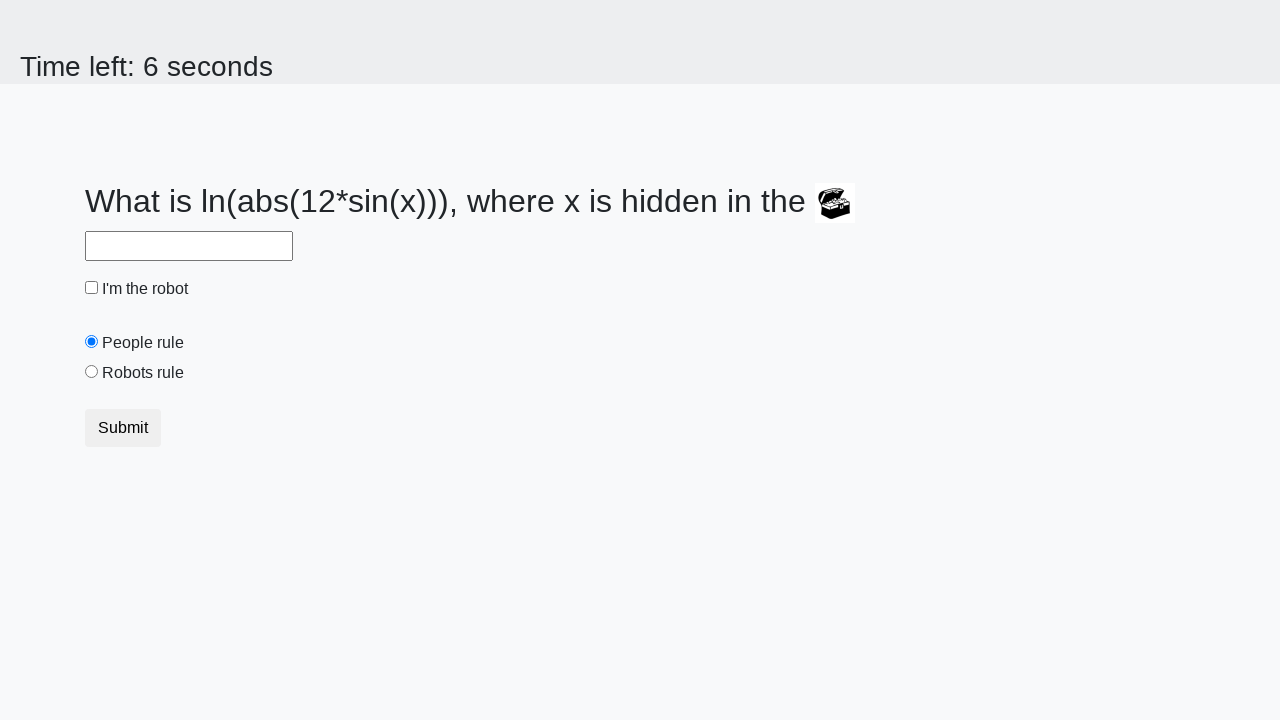

Filled answer field with calculated value: 2.07488198901955 on #answer
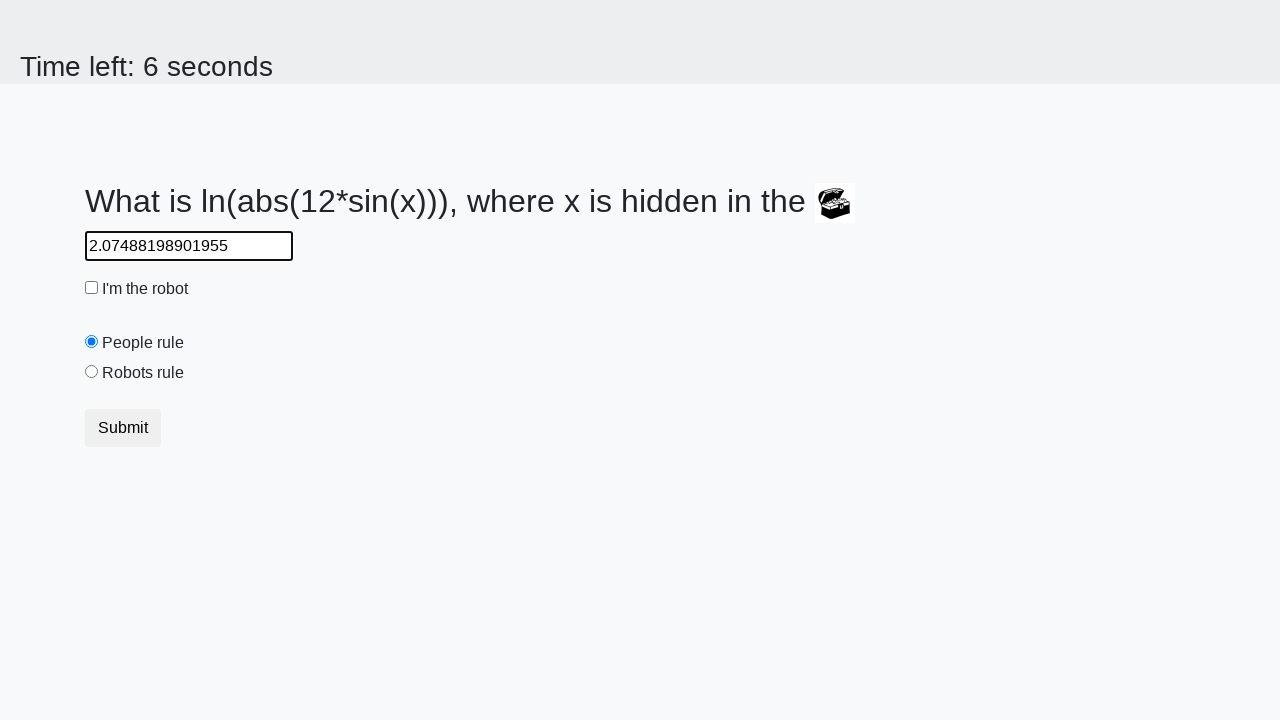

Clicked the checkbox at (92, 288) on [type="checkbox"]
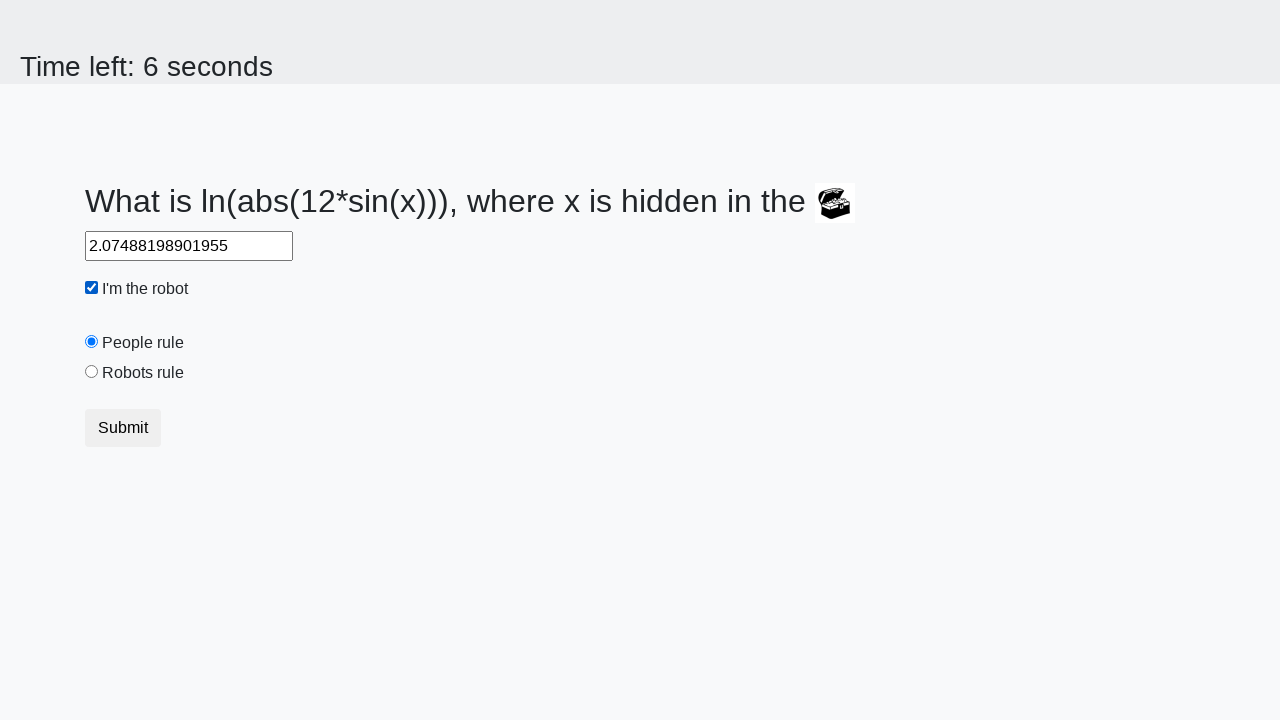

Clicked the robotsRule radio button at (92, 372) on #robotsRule
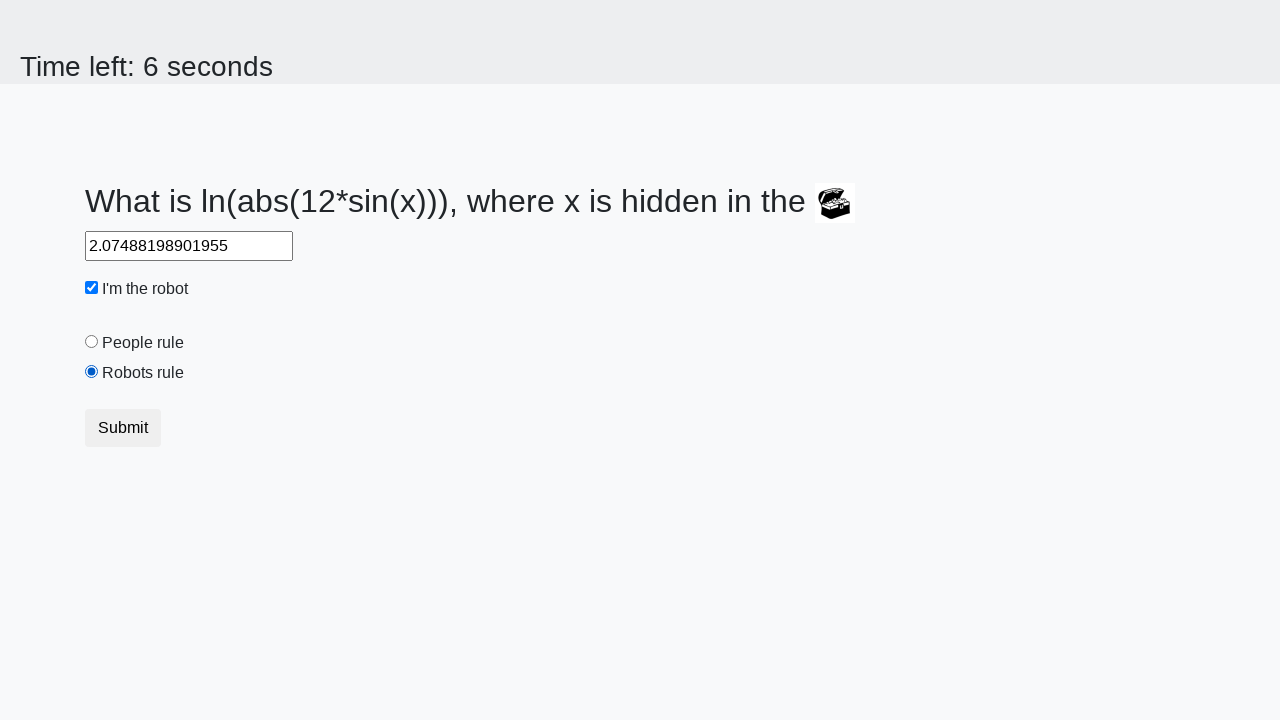

Clicked the submit button at (123, 428) on .btn
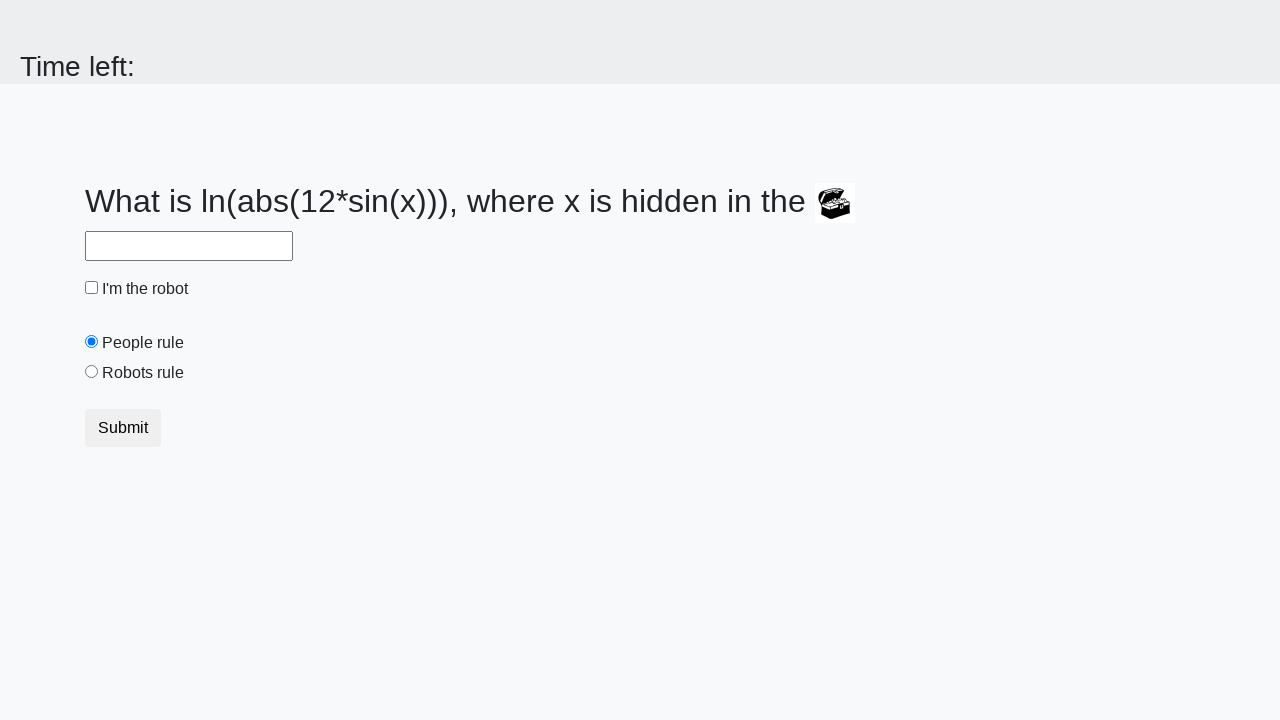

Waited for form submission result
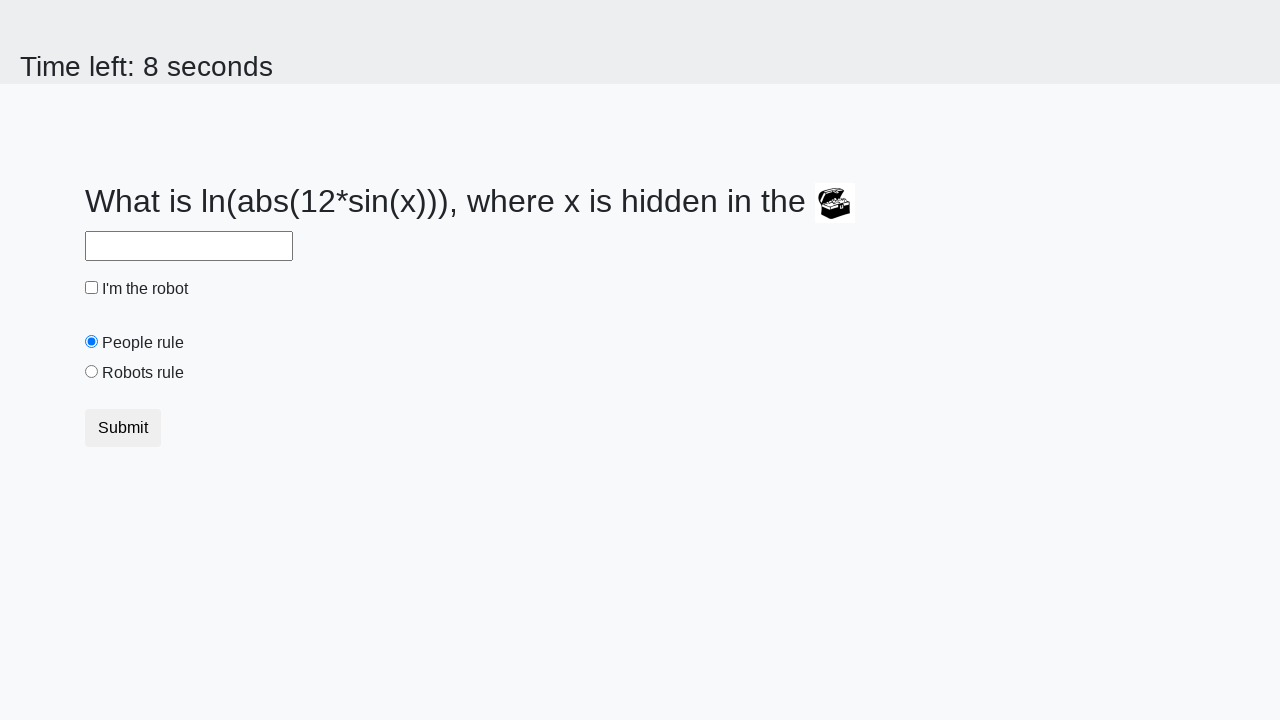

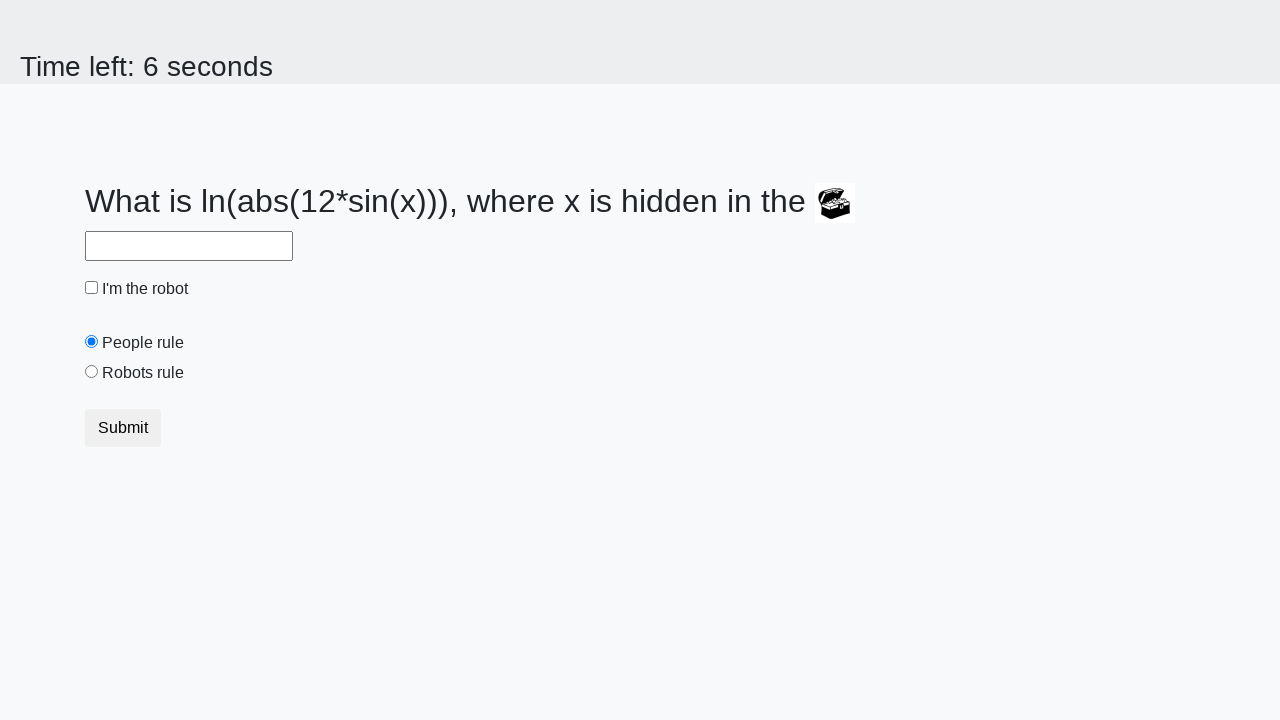